Tests single-select dropdown by selecting items using different methods (index, value, visible text) and verifying the final selection

Starting URL: https://antoniotrindade.com.br/treinoautomacao/elementsweb.html

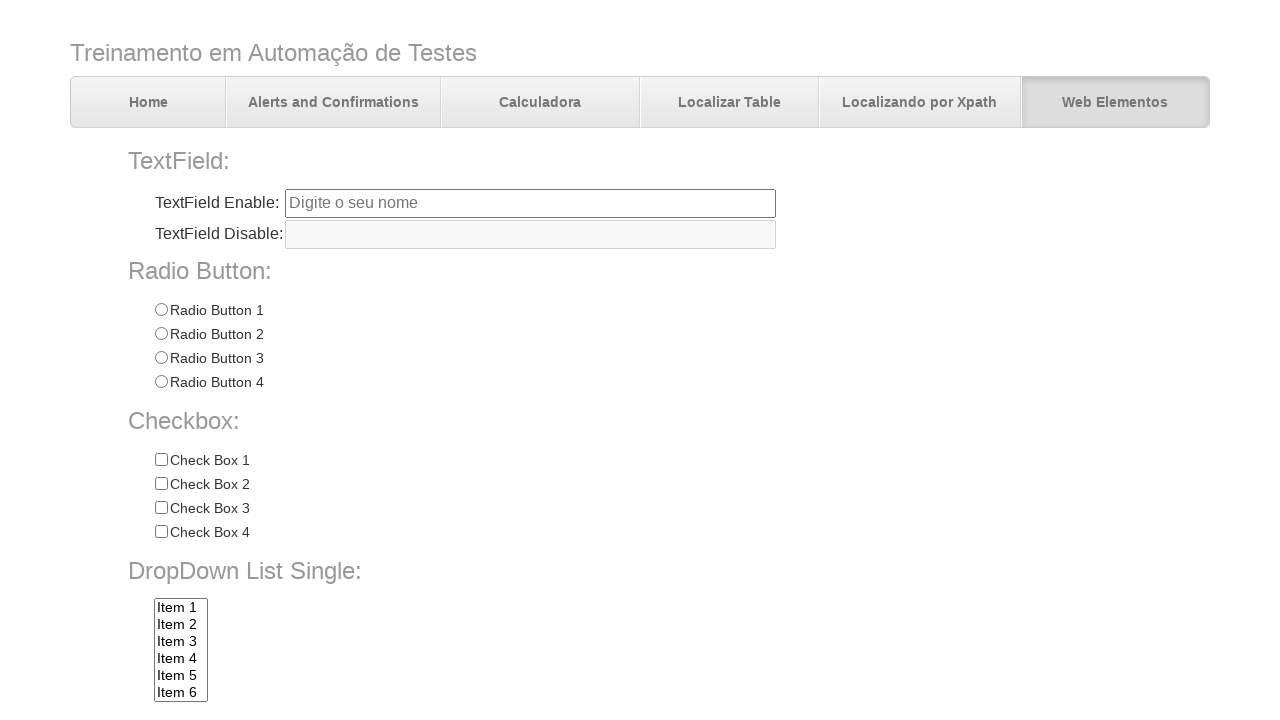

Waited for dropdown element to be present
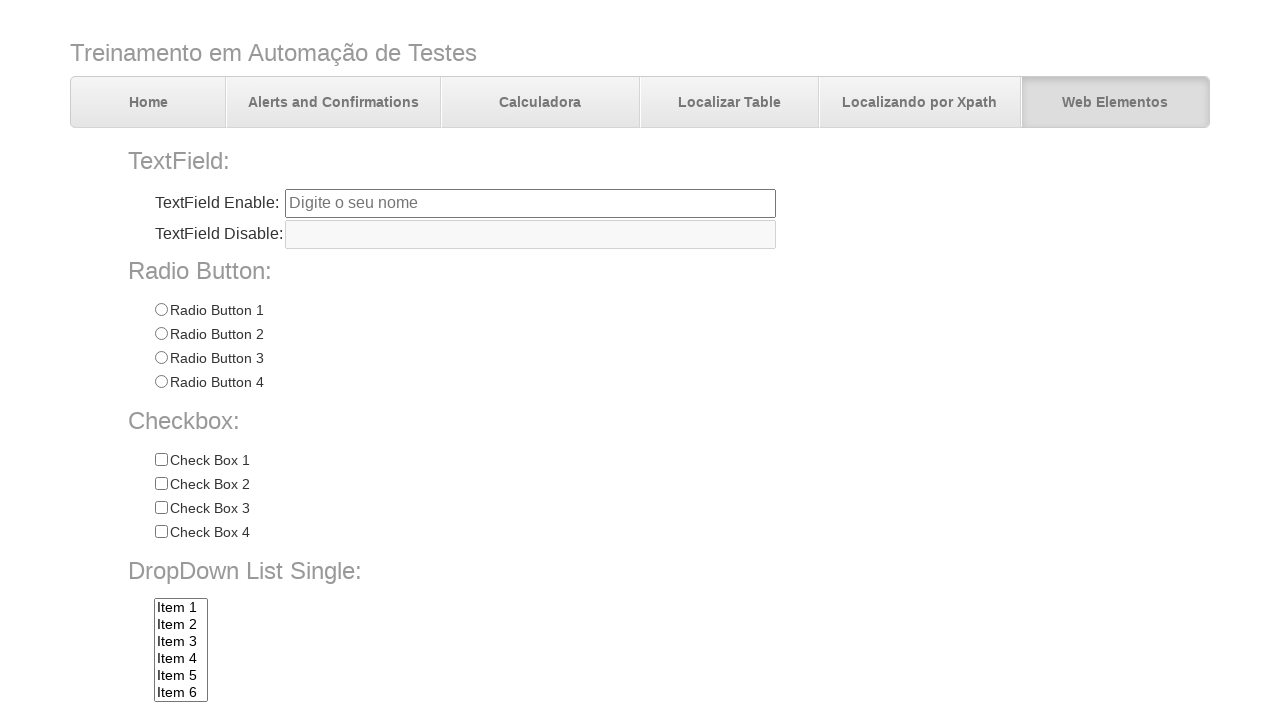

Selected first item in dropdown by index on select[name='dropdownlist']
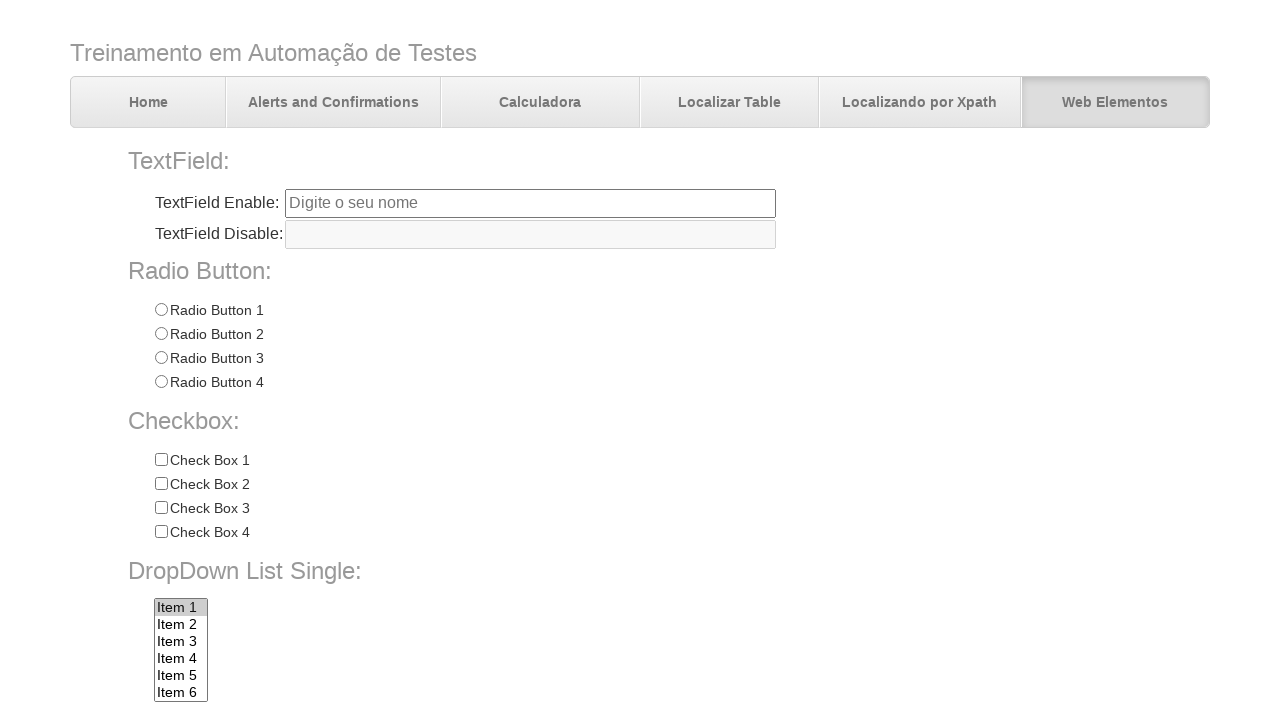

Selected dropdown item by value 'item9' on select[name='dropdownlist']
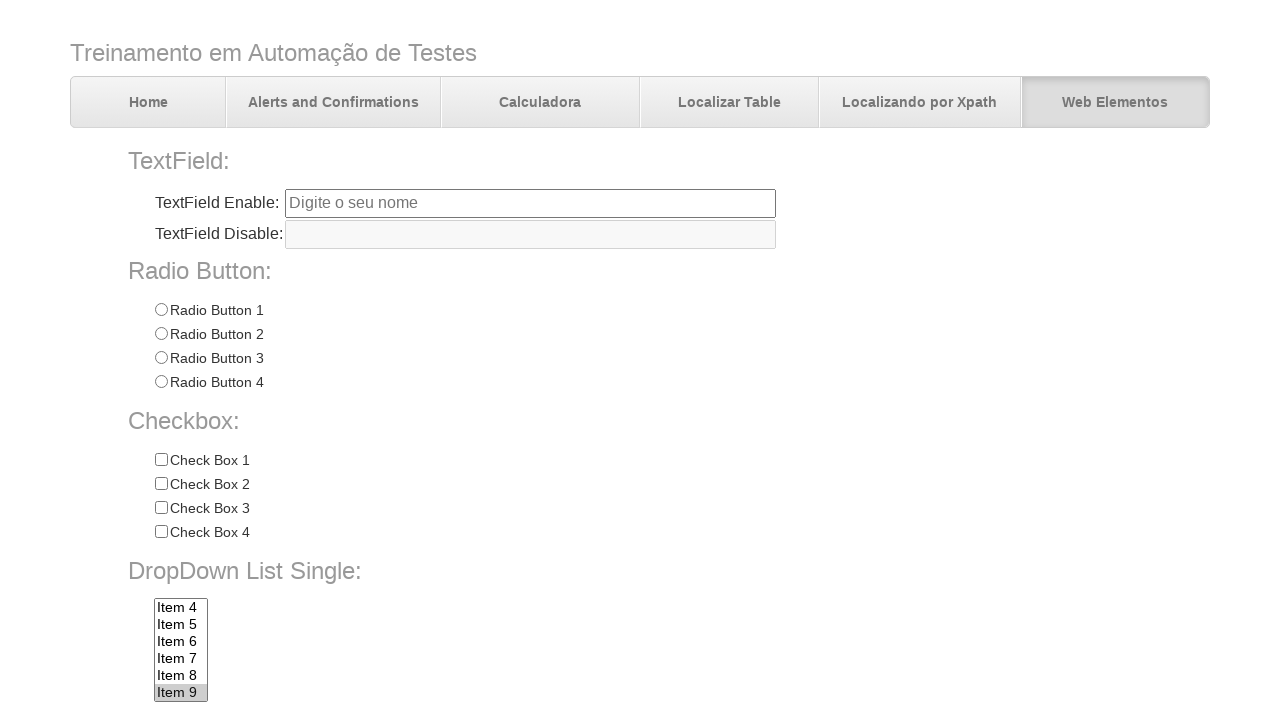

Selected dropdown item by visible text 'Item 7' on select[name='dropdownlist']
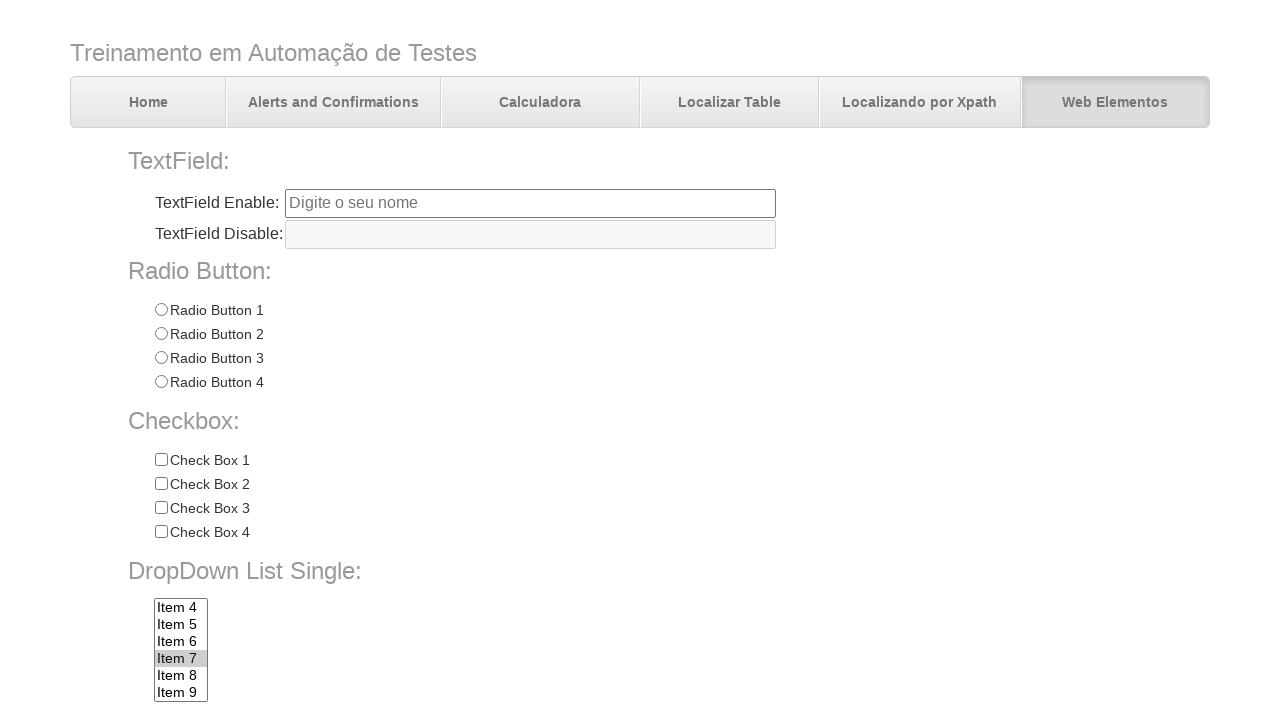

Retrieved selected dropdown value
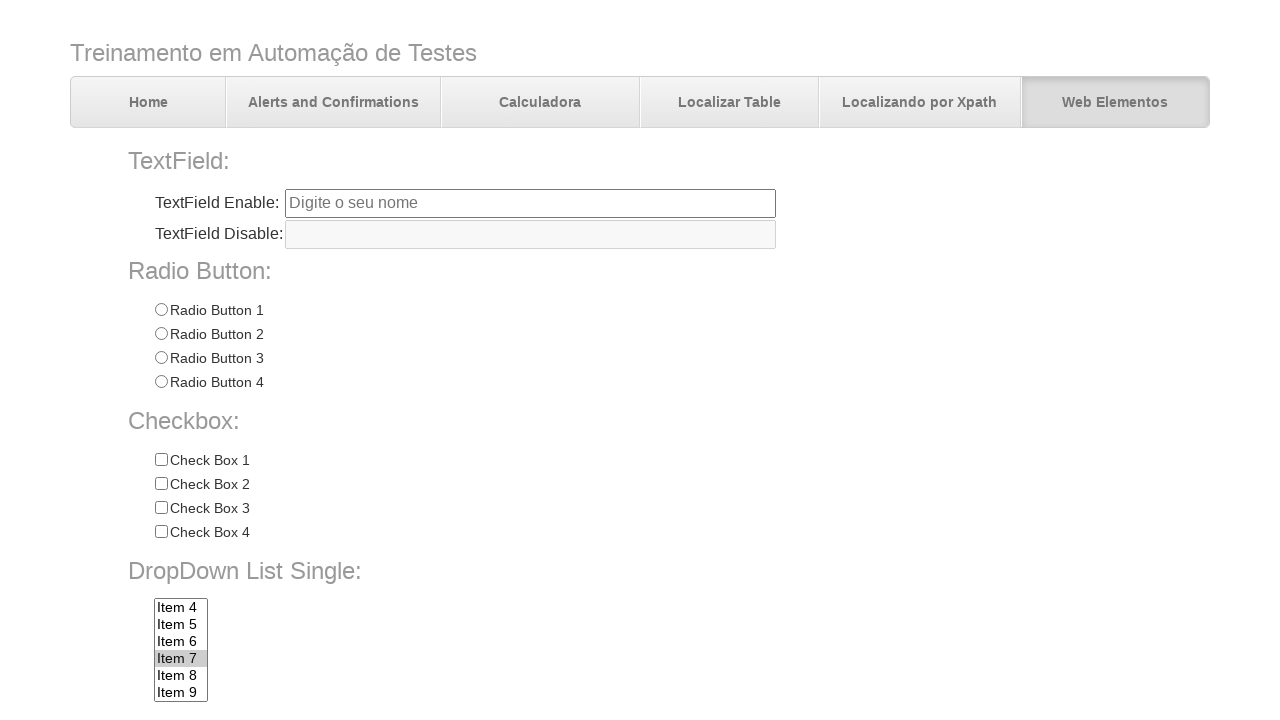

Verified selected value equals 'item7'
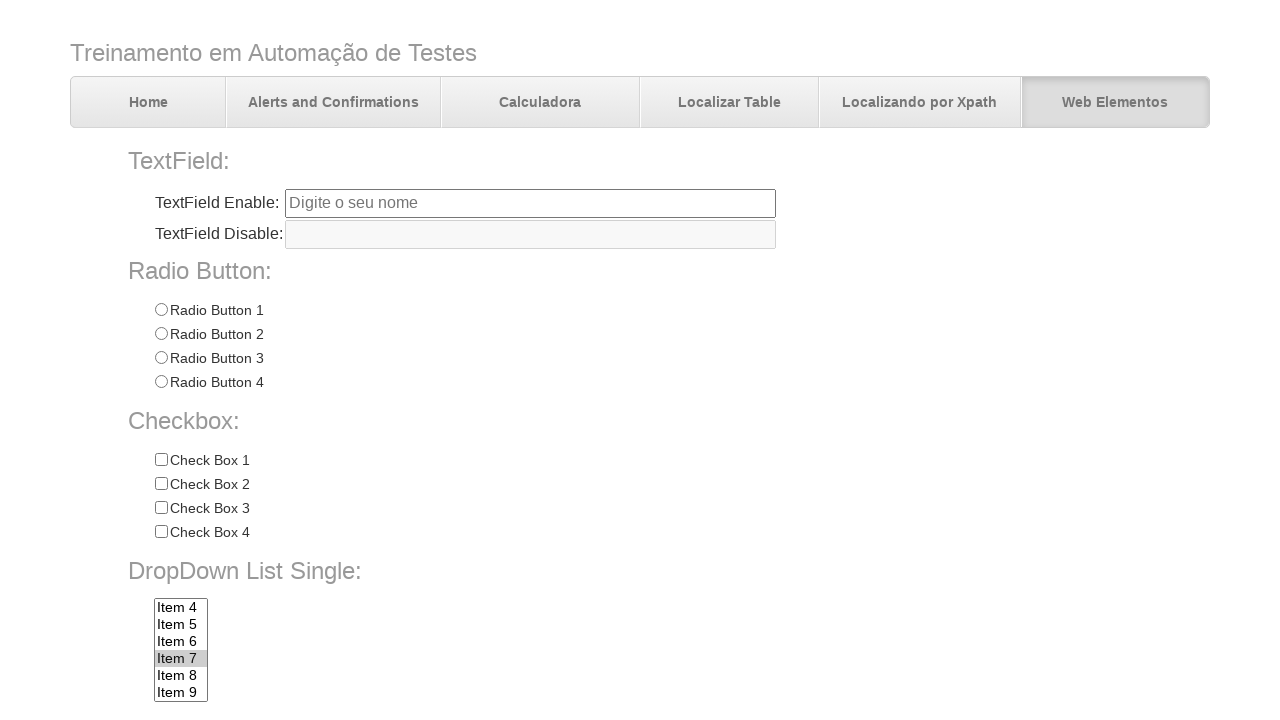

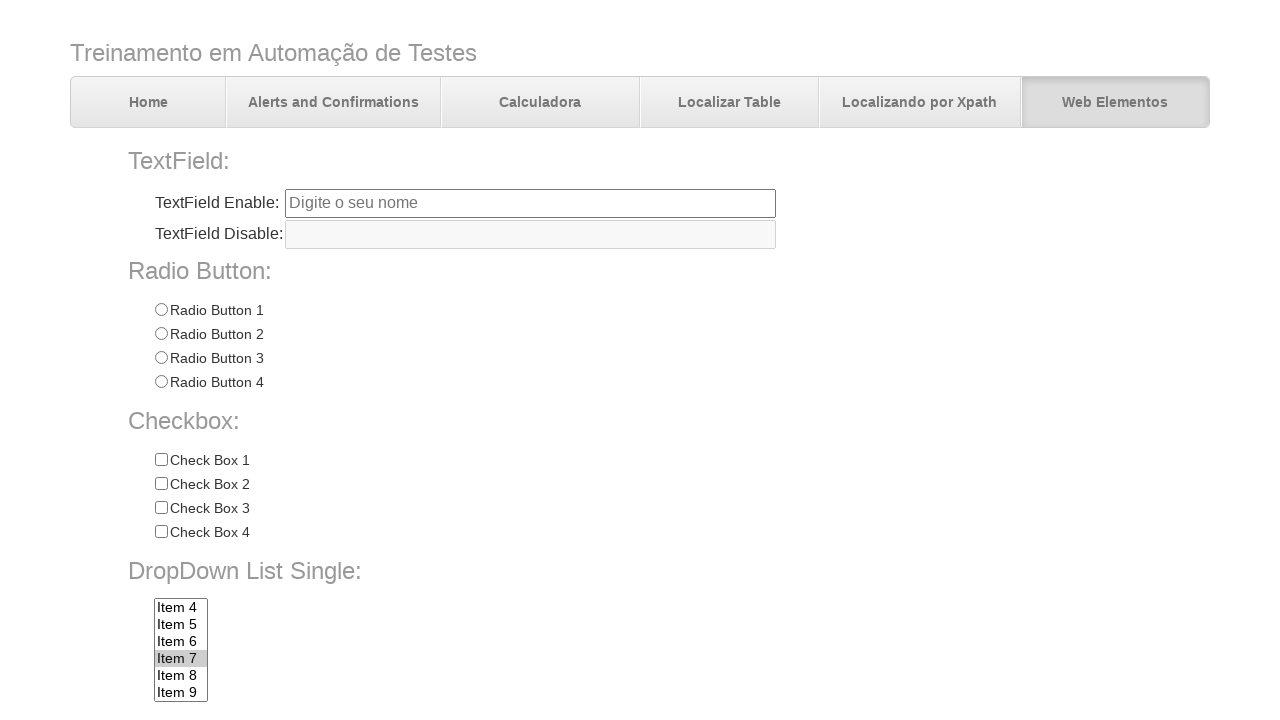